Tests autosuggestive dropdown functionality by selecting a trip type, typing a partial country name, and selecting a matching option from the dropdown suggestions

Starting URL: https://rahulshettyacademy.com/dropdownsPractise/

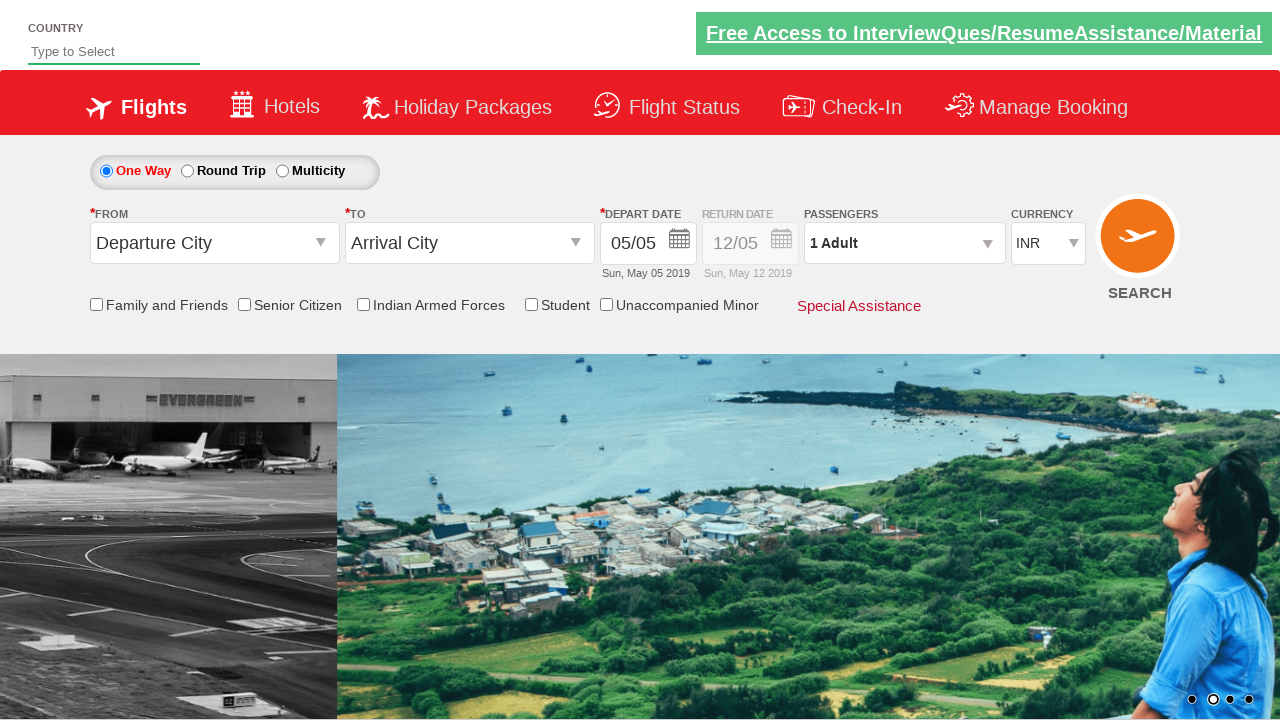

Clicked round trip radio button at (187, 171) on input#ctl00_mainContent_rbtnl_Trip_1
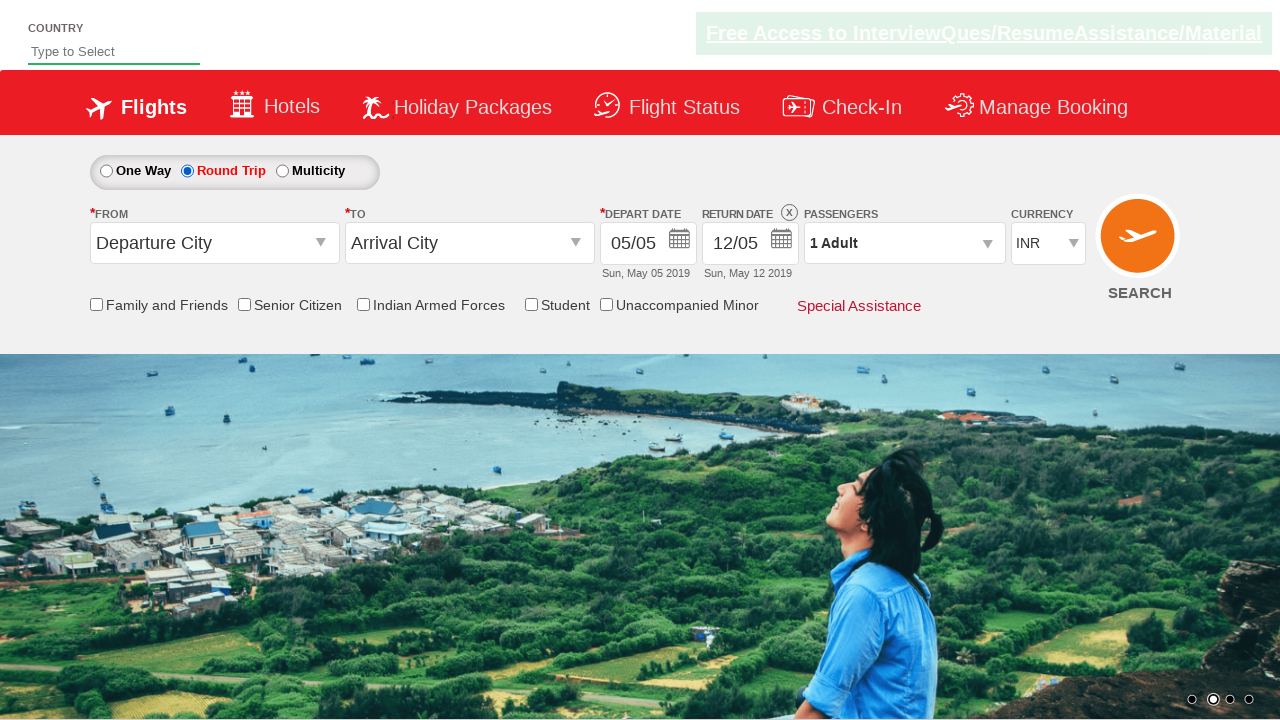

Typed 'ind' in autosuggest input field on input#autosuggest
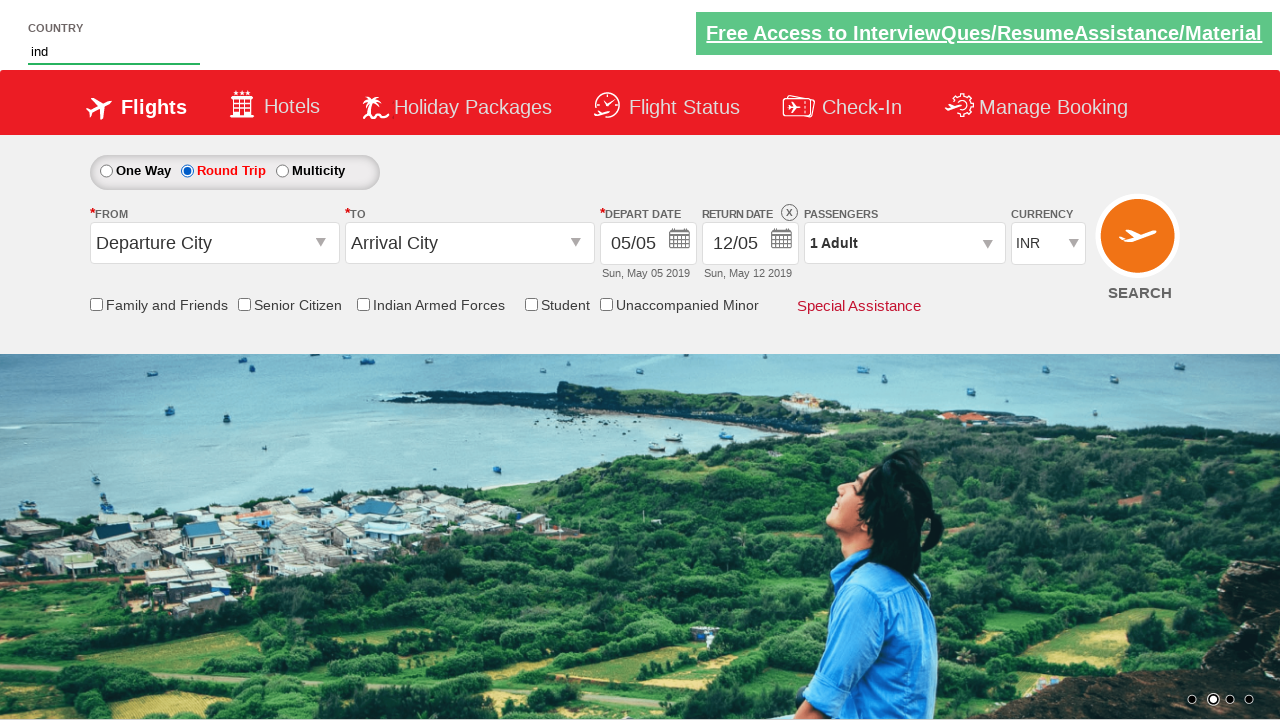

Dropdown suggestions appeared
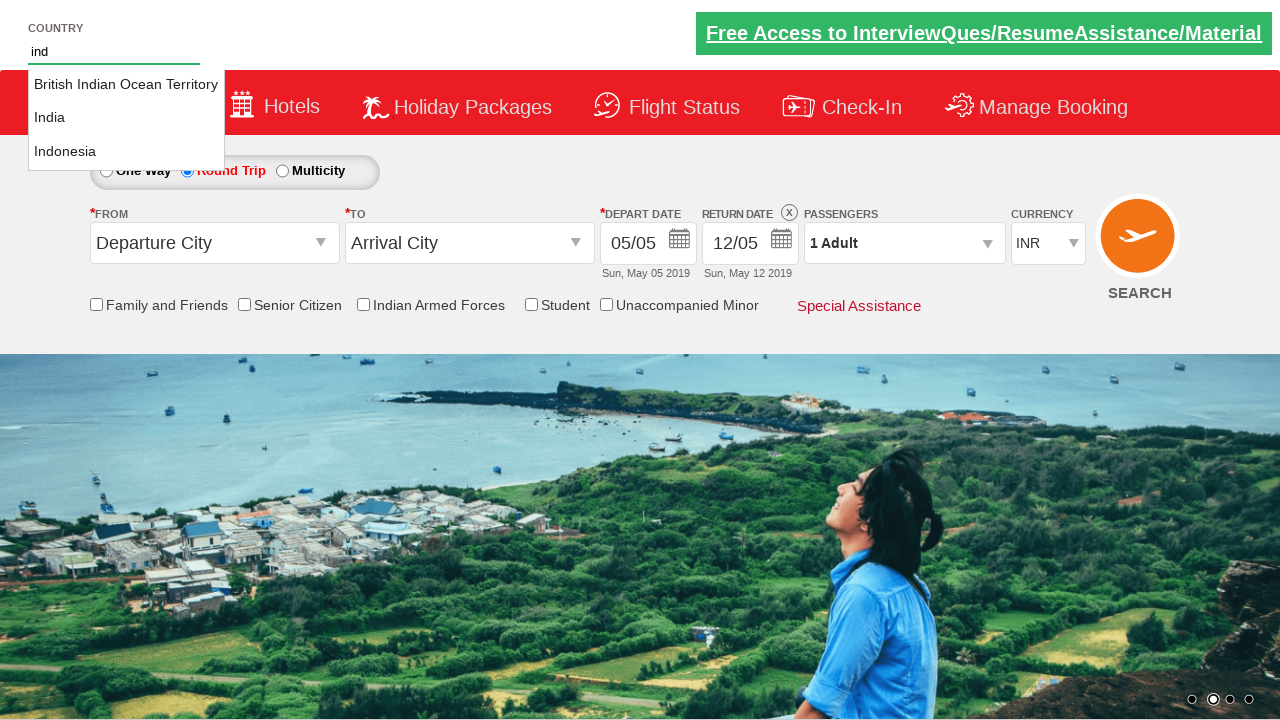

Selected 'Indonesia' from autosuggestive dropdown at (126, 152) on li.ui-menu-item a:text-is('Indonesia')
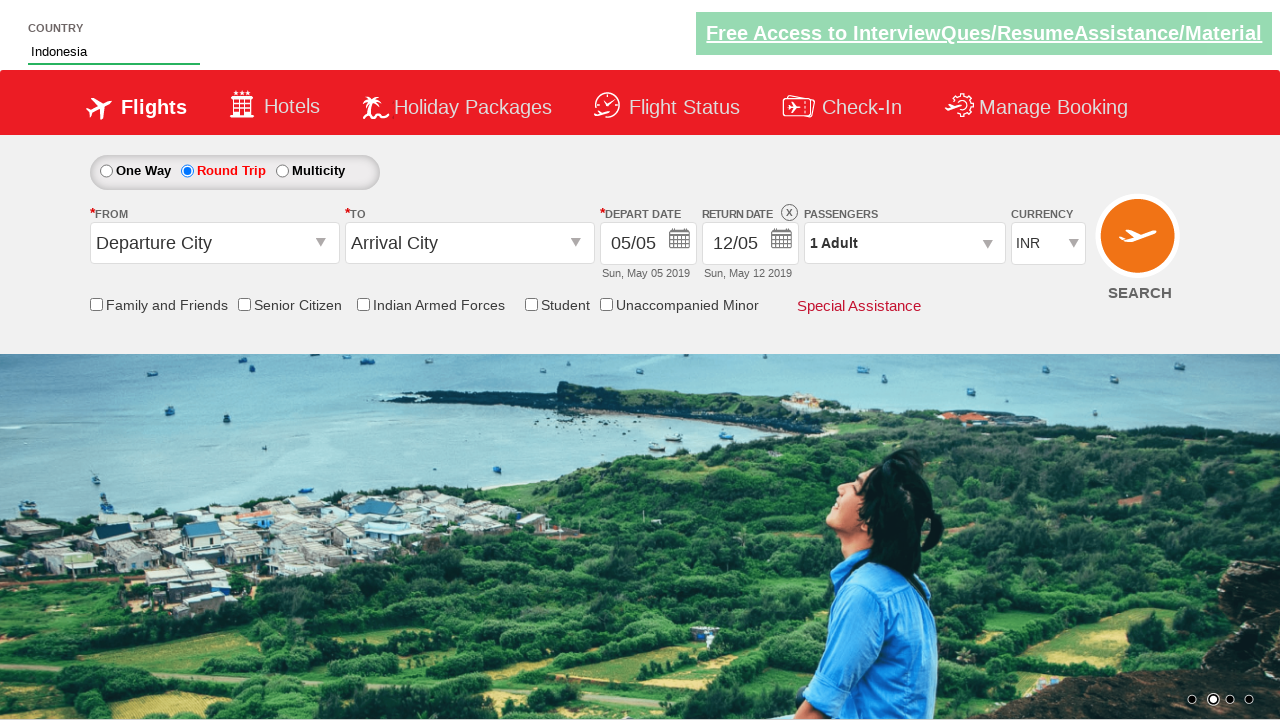

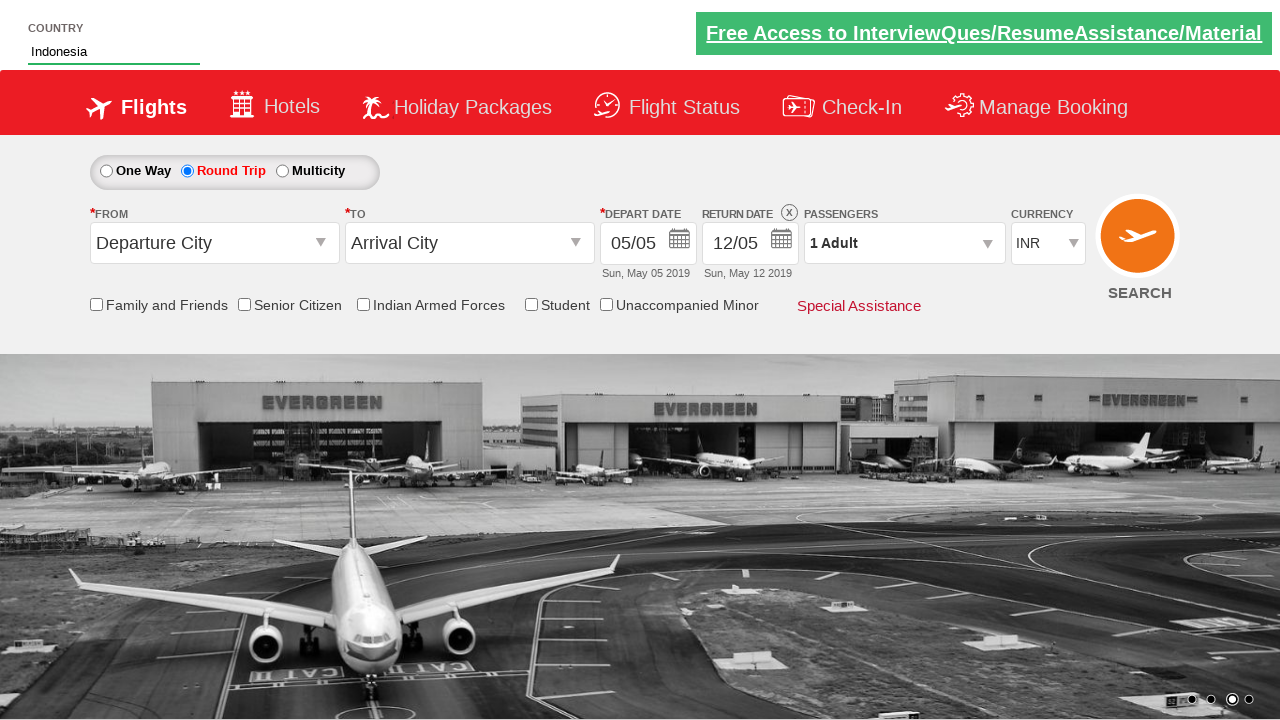